Tests file upload functionality by clicking the upload button and selecting a file to upload

Starting URL: https://www.leafground.com/file.xhtml;jsessionid=node095gl6xceeasg1nynwknaccx2w190790.node0

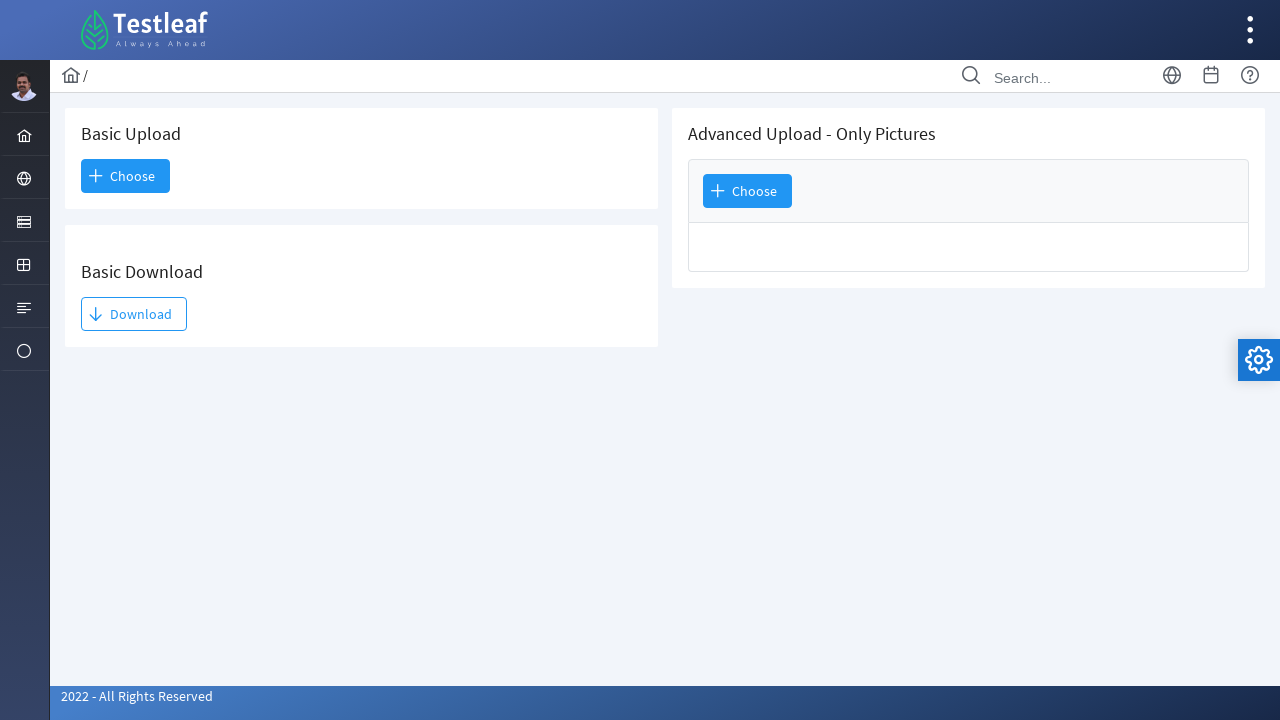

Created temporary test file for upload
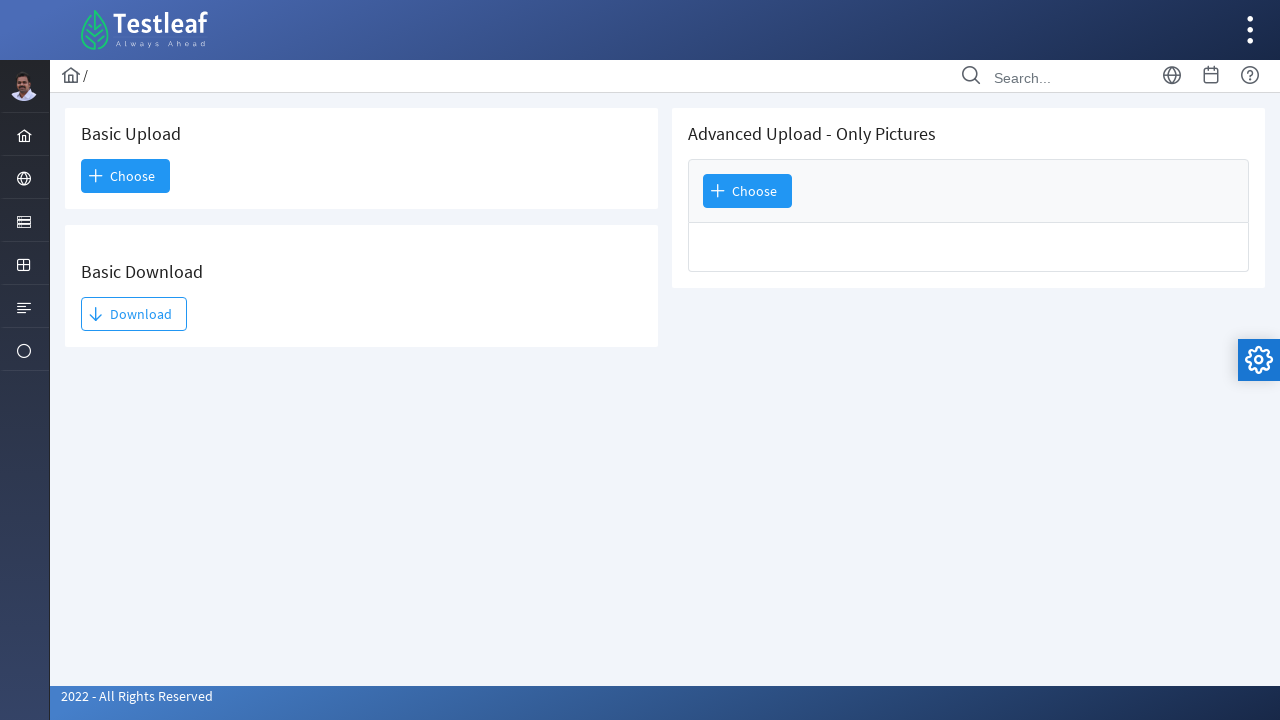

Set input file using file input element
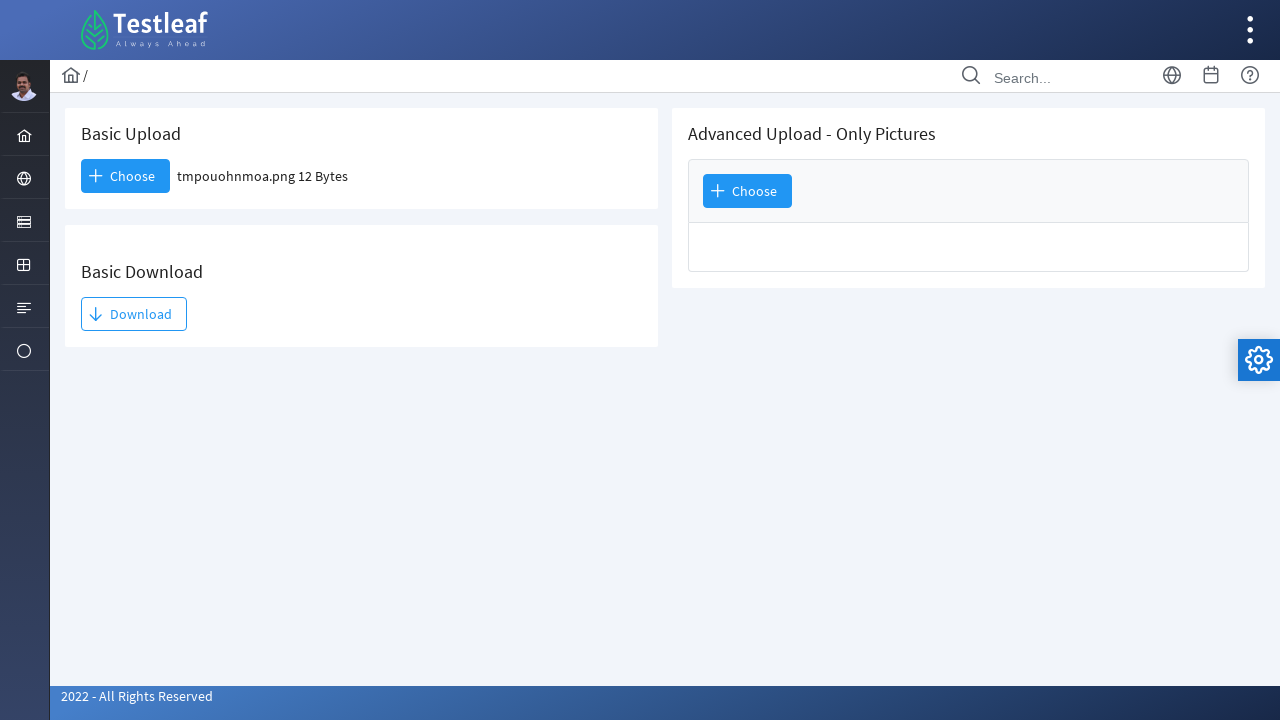

Deleted temporary test file
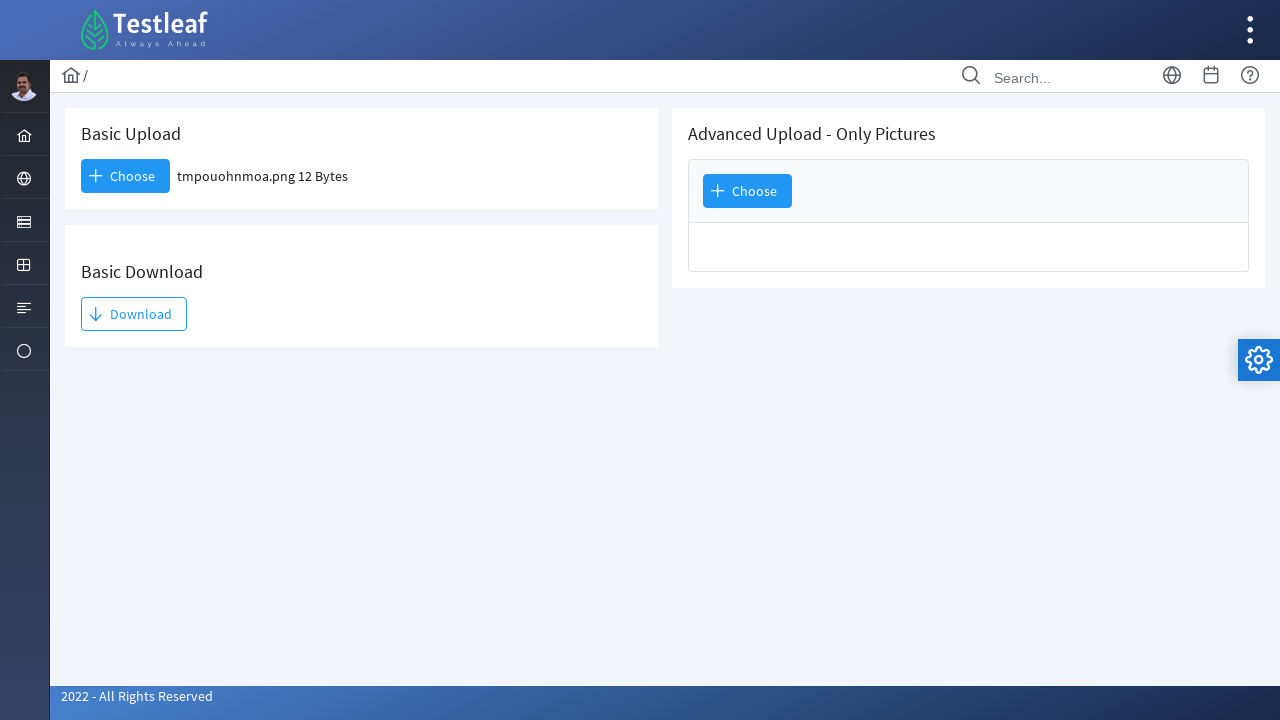

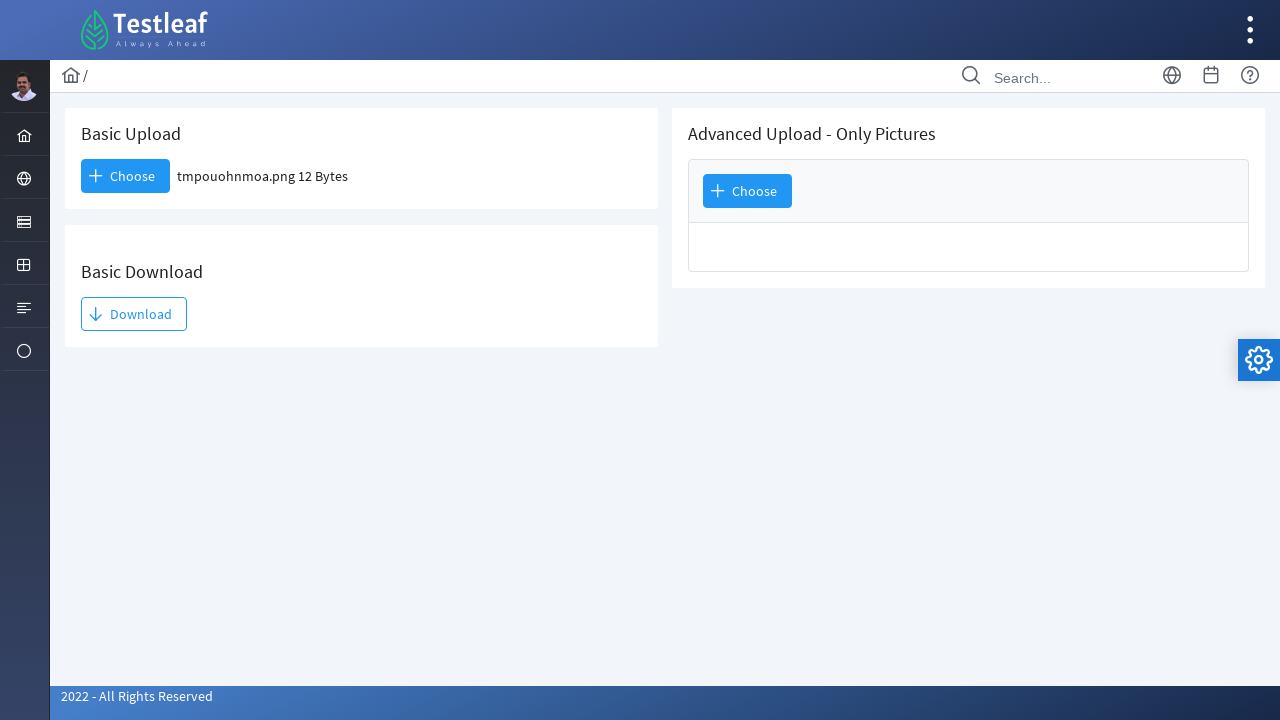